Tests a contact form by filling only the phone field and submitting, then verifies the result message displays the entered phone number

Starting URL: https://lm.skillbox.cc/qa_tester/module02/homework1/

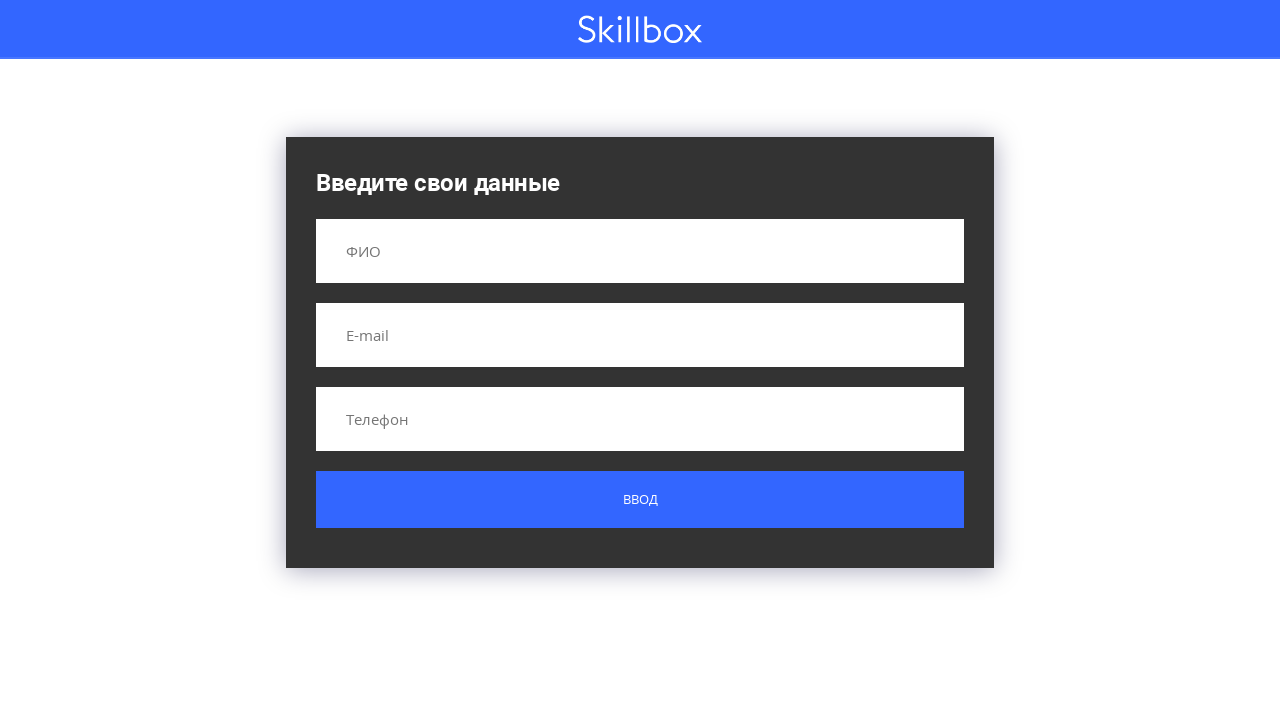

Filled phone field with '+375295971282' on input[name='phone']
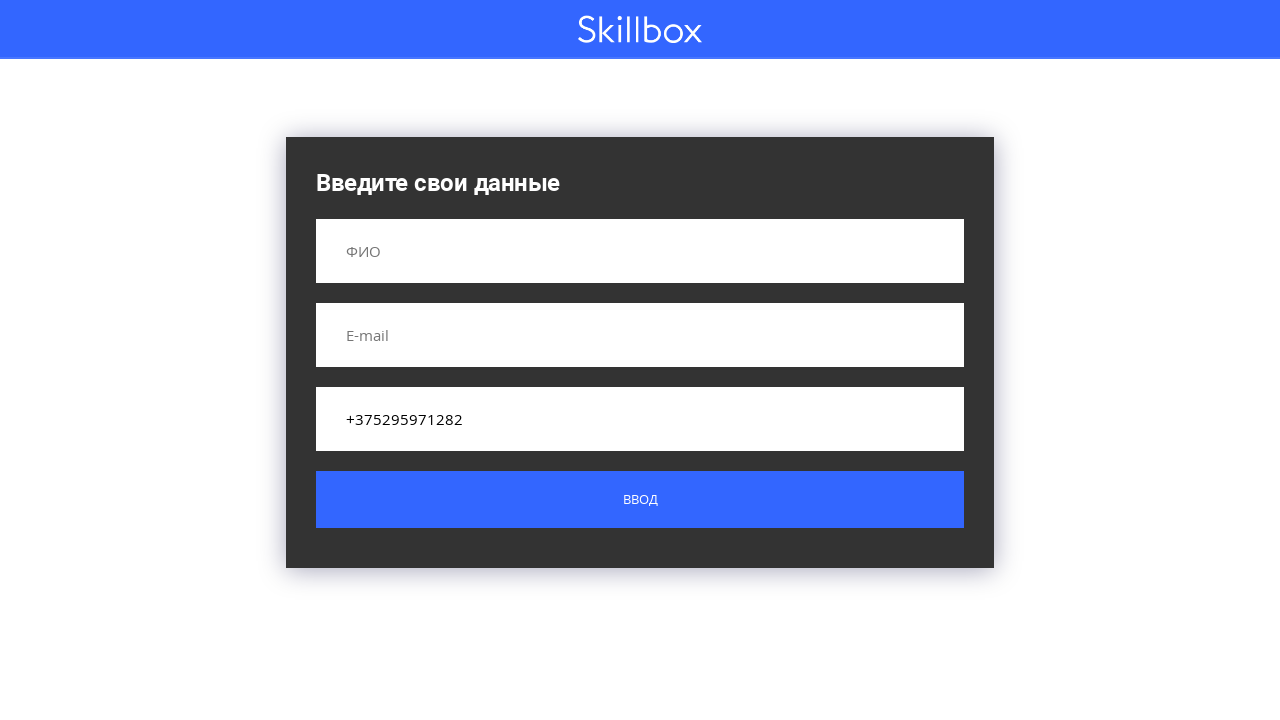

Clicked submit button at (640, 500) on .button
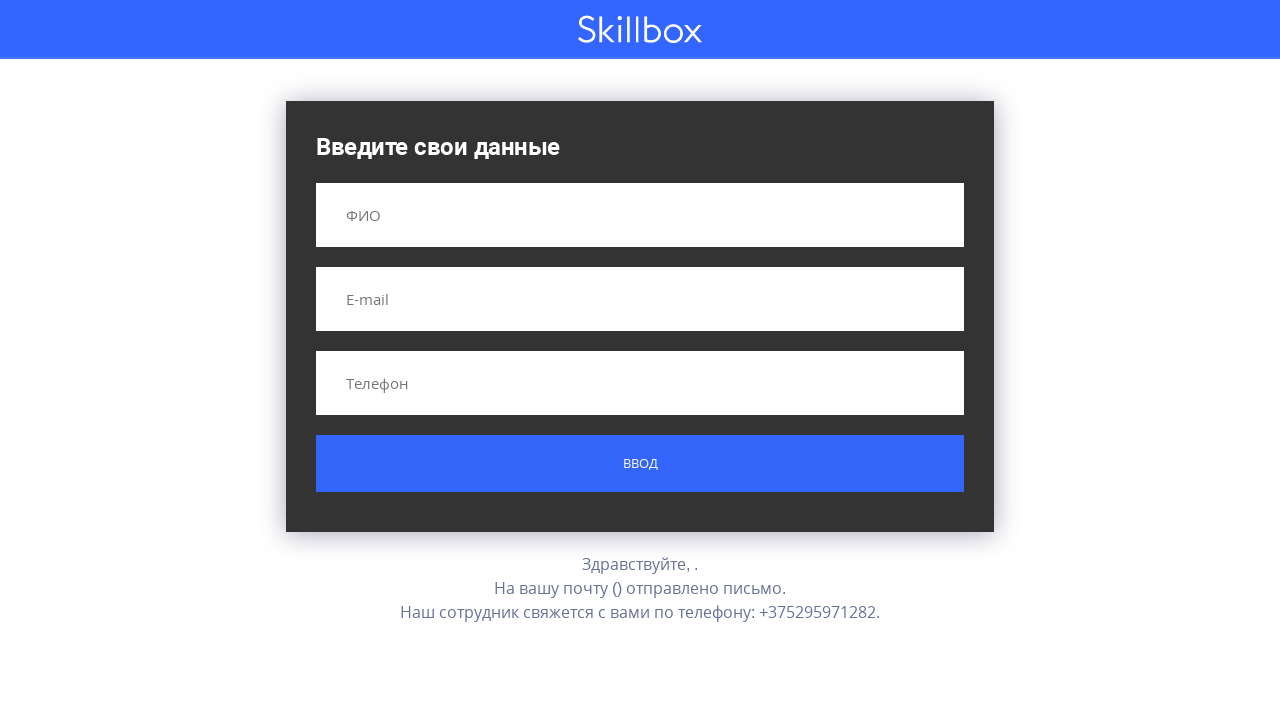

Result message appeared with entered phone number
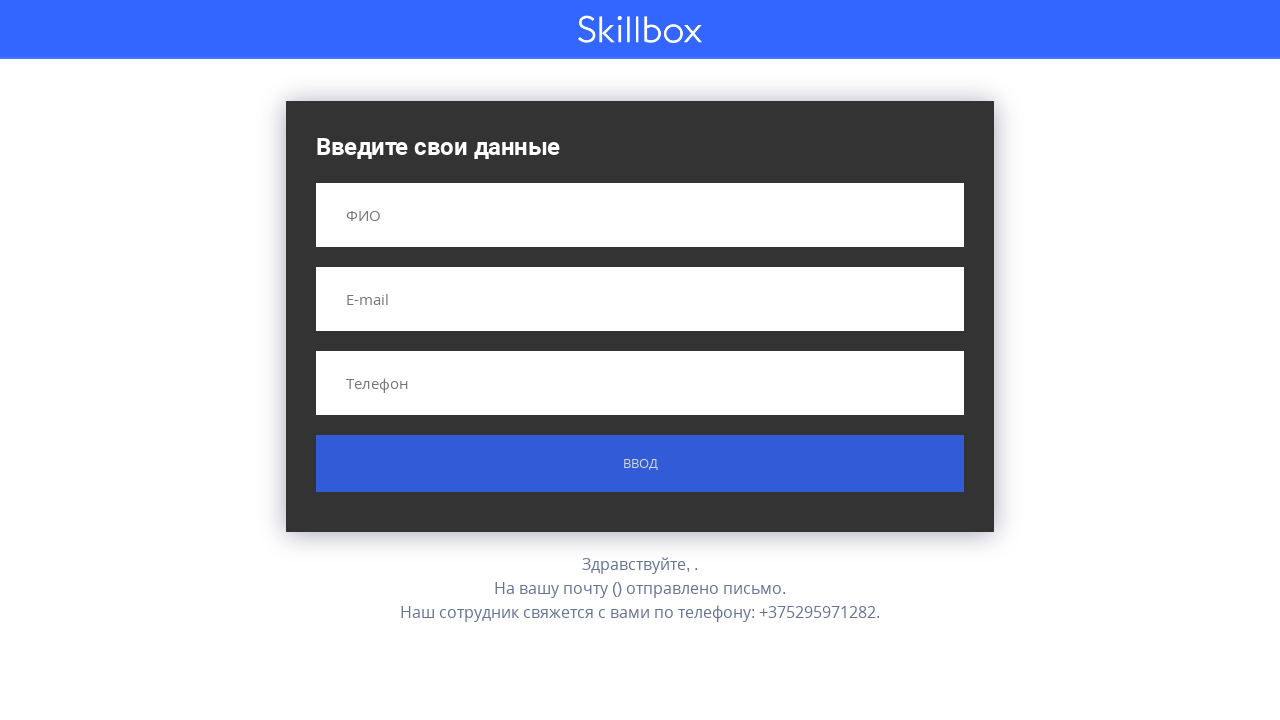

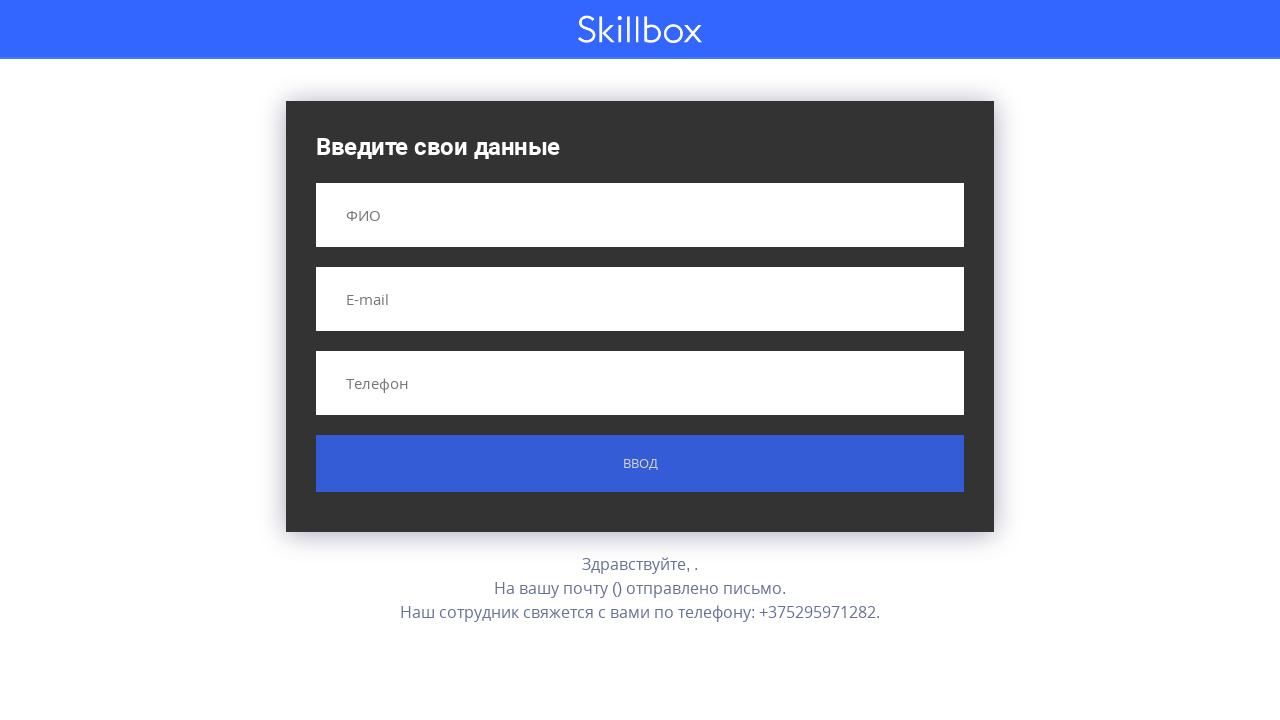